Tests the subscription functionality by navigating to the cart page, scrolling to the footer, and submitting an email subscription form

Starting URL: http://automationexercise.com

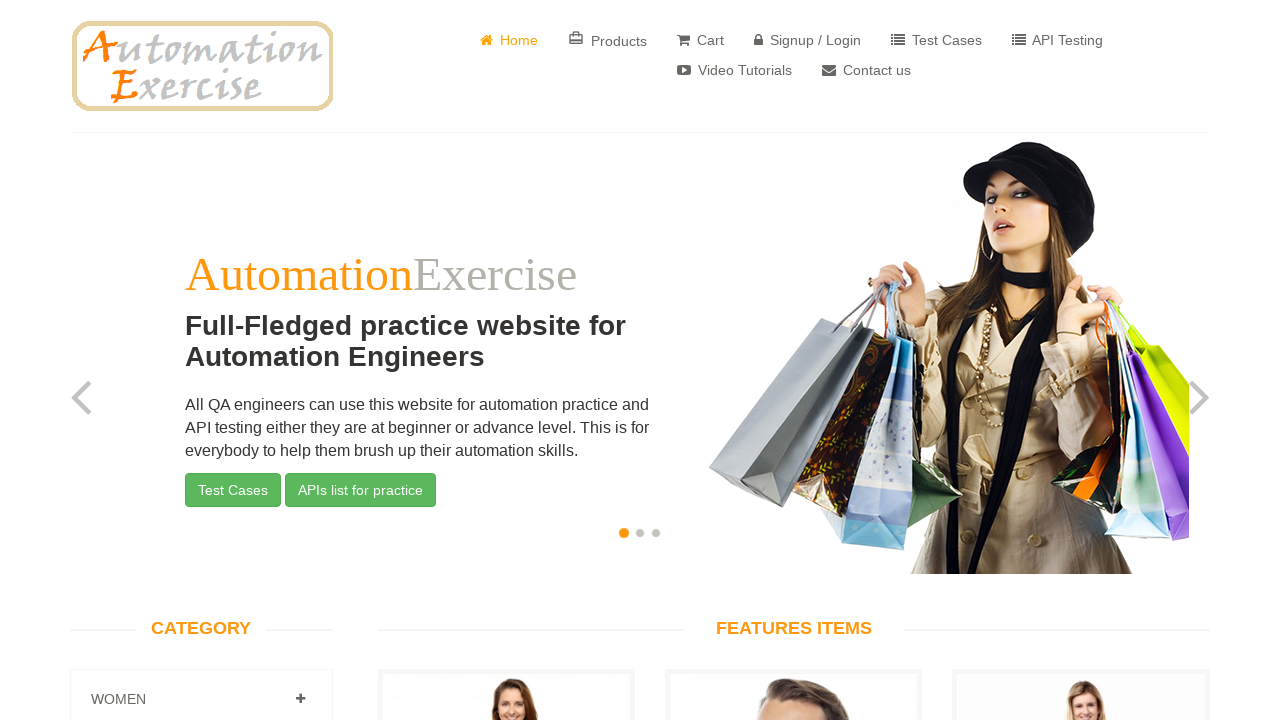

Clicked Cart button to navigate to cart page at (700, 40) on a[href='/view_cart']
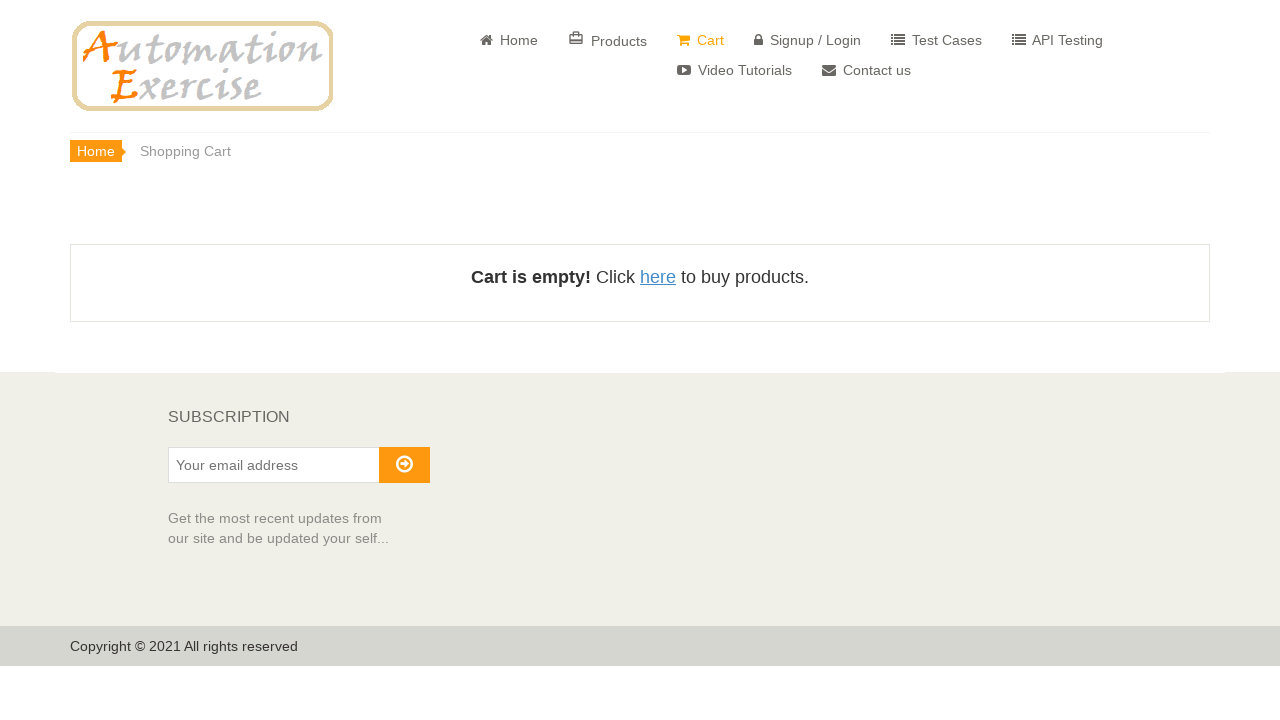

Scrolled down to footer using PageDown
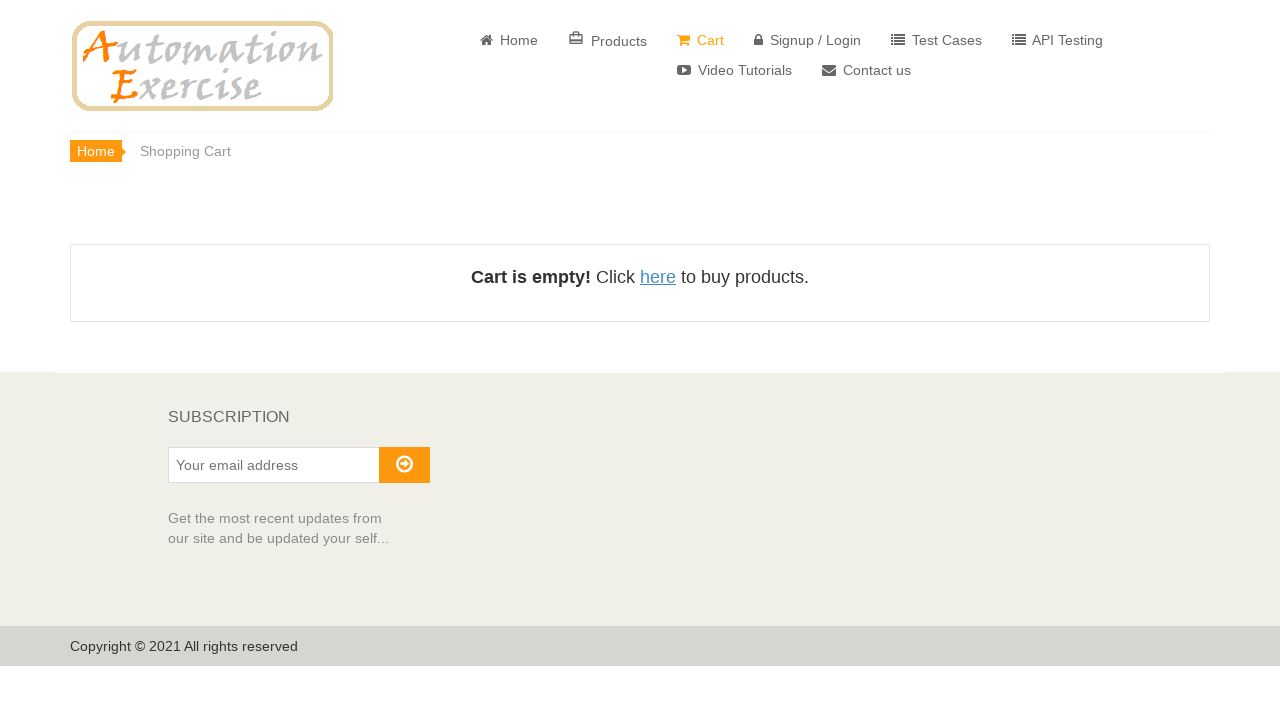

Filled email subscription field with 'testuser234@example.com' on #susbscribe_email
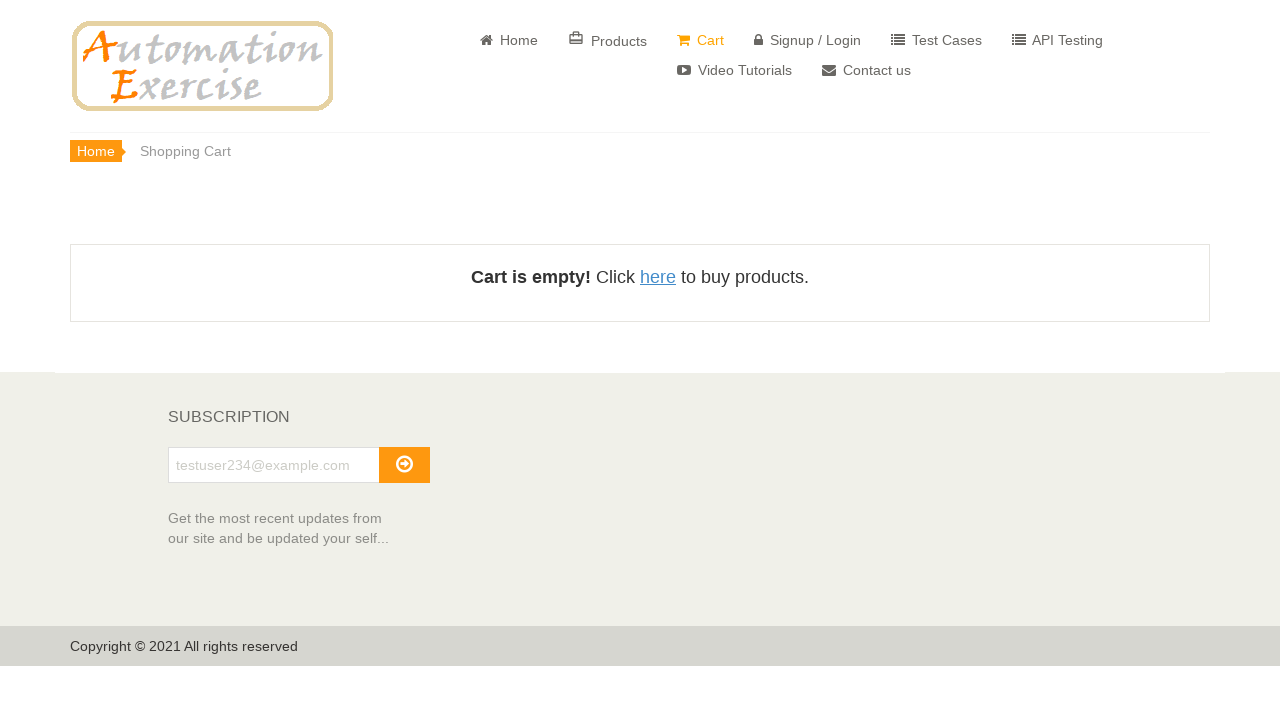

Pressed Enter to submit email subscription form
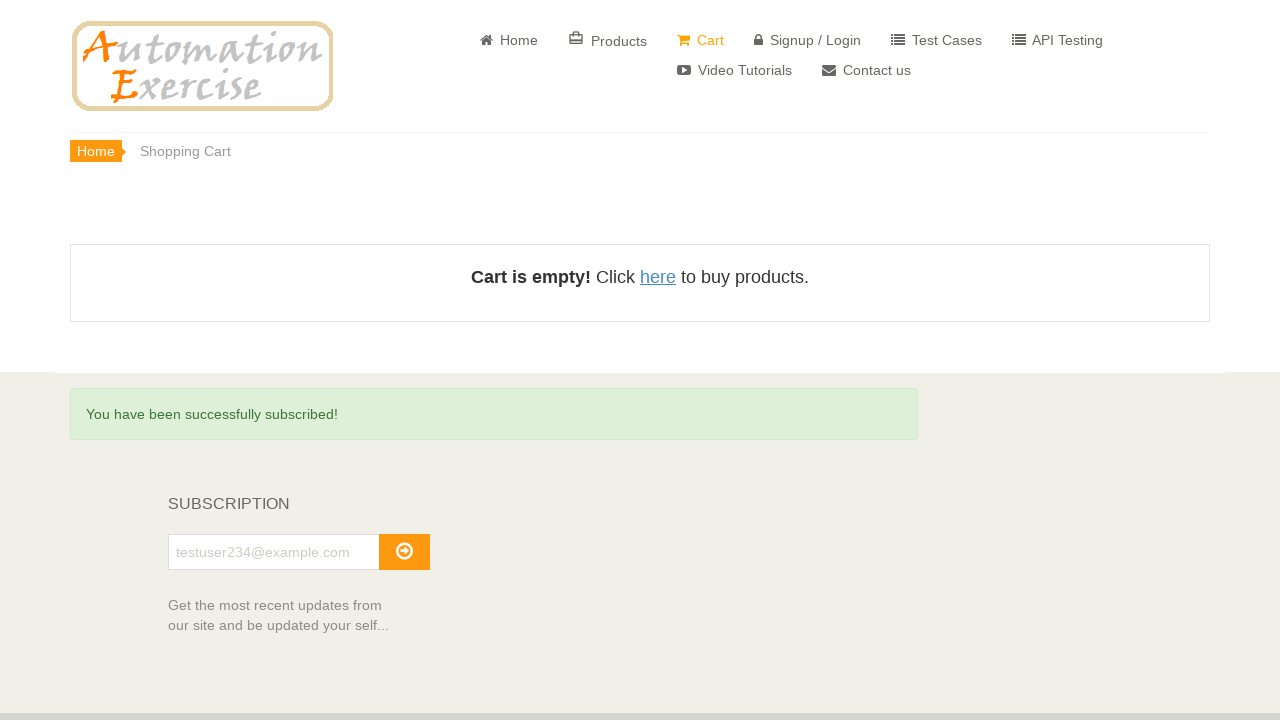

Verified success message 'You have been successfully subscribed!' appeared
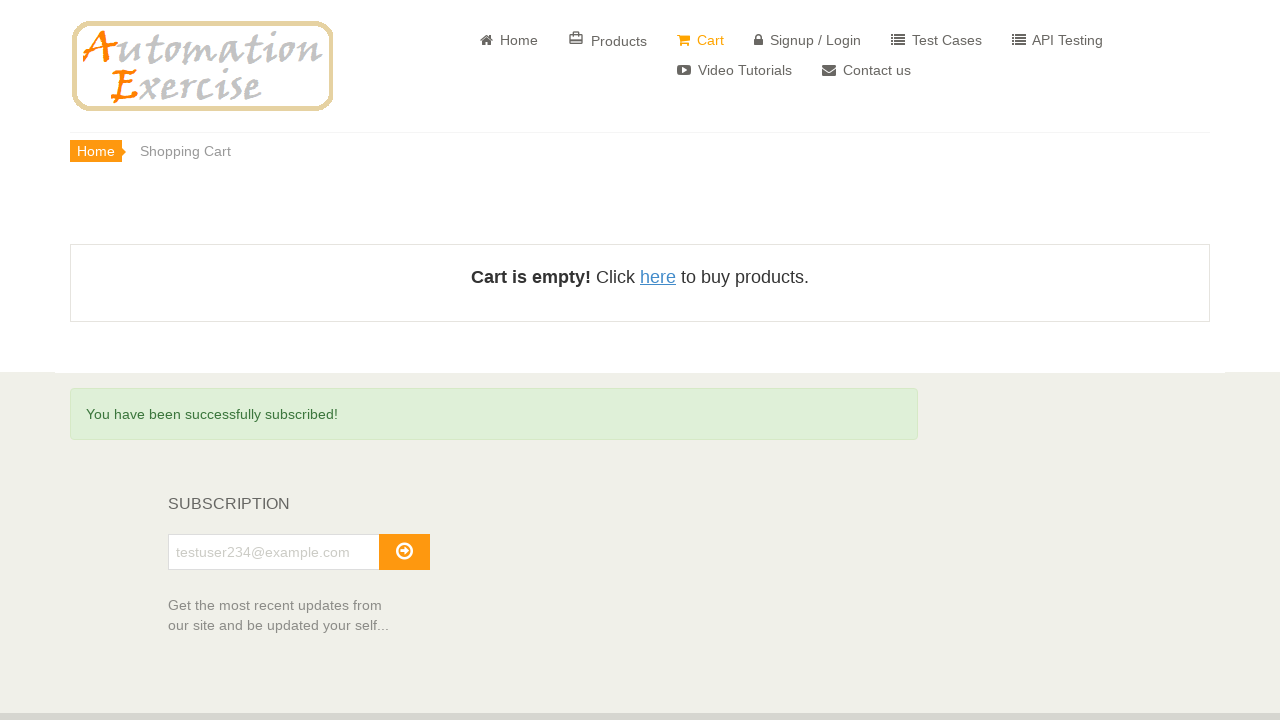

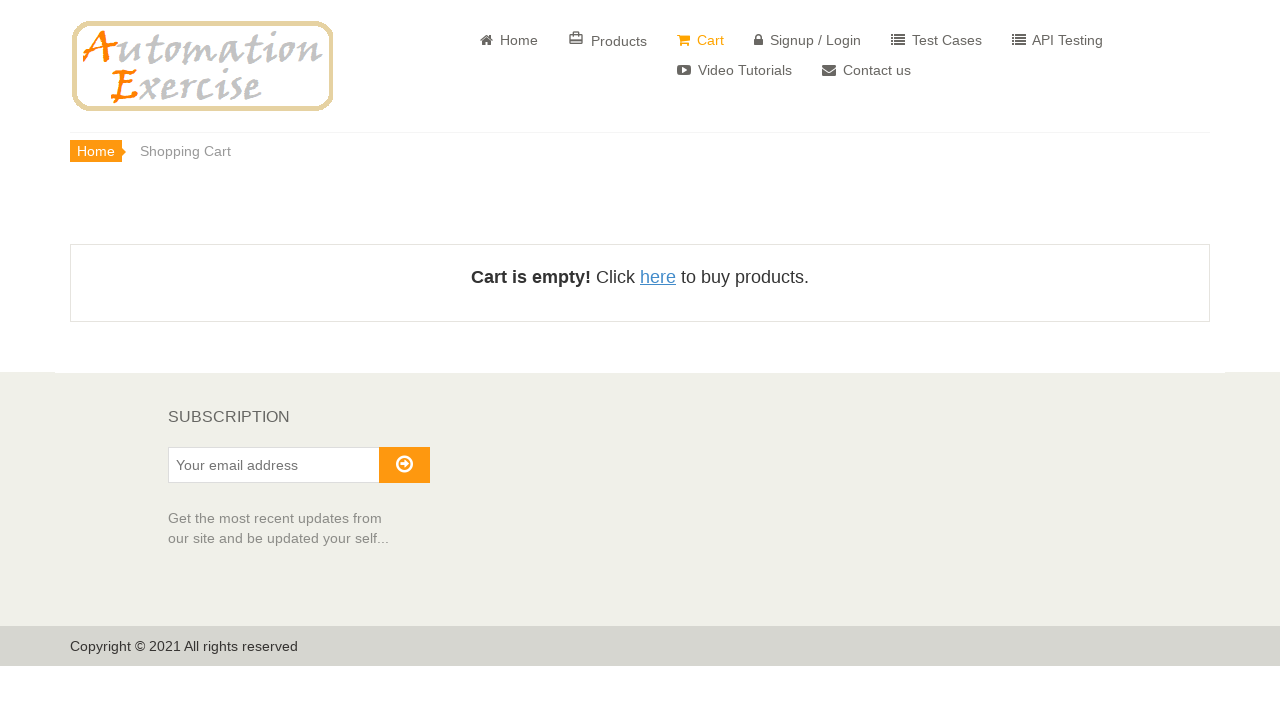